Visits the Mars NASA news site and waits for news content to load on the page

Starting URL: https://data-class-mars.s3.amazonaws.com/Mars/index.html

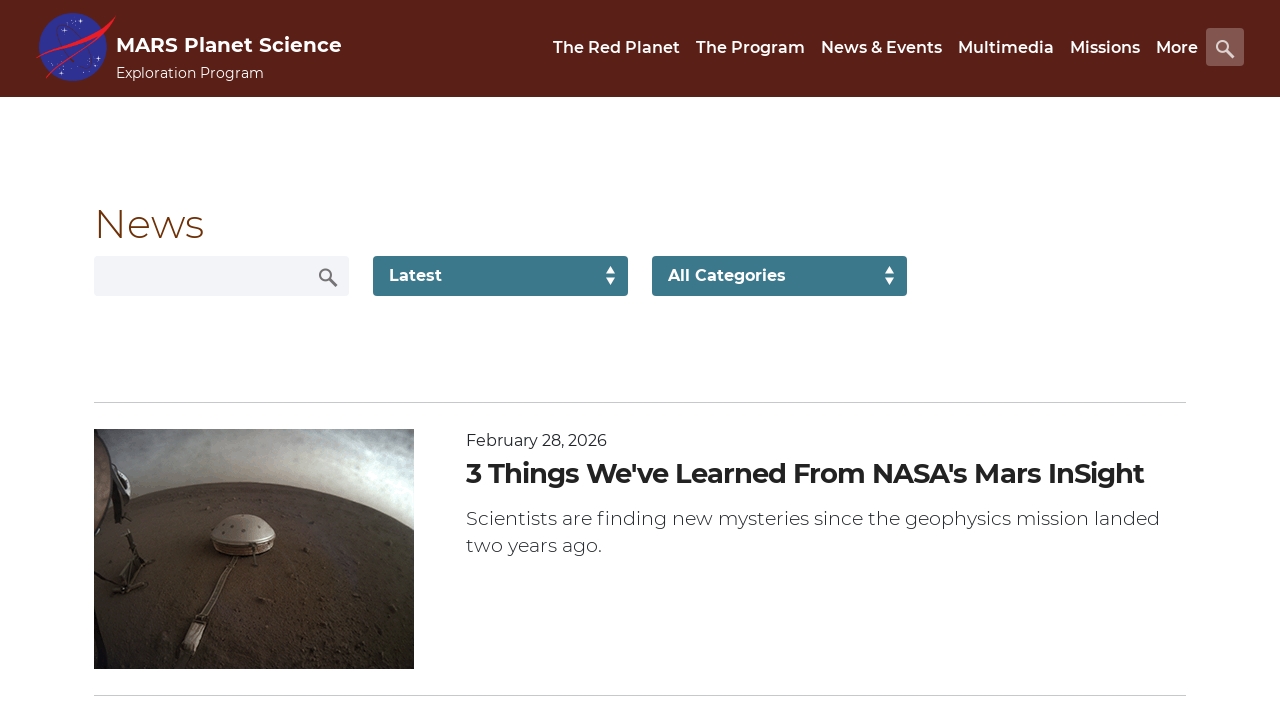

Navigated to Mars NASA news site
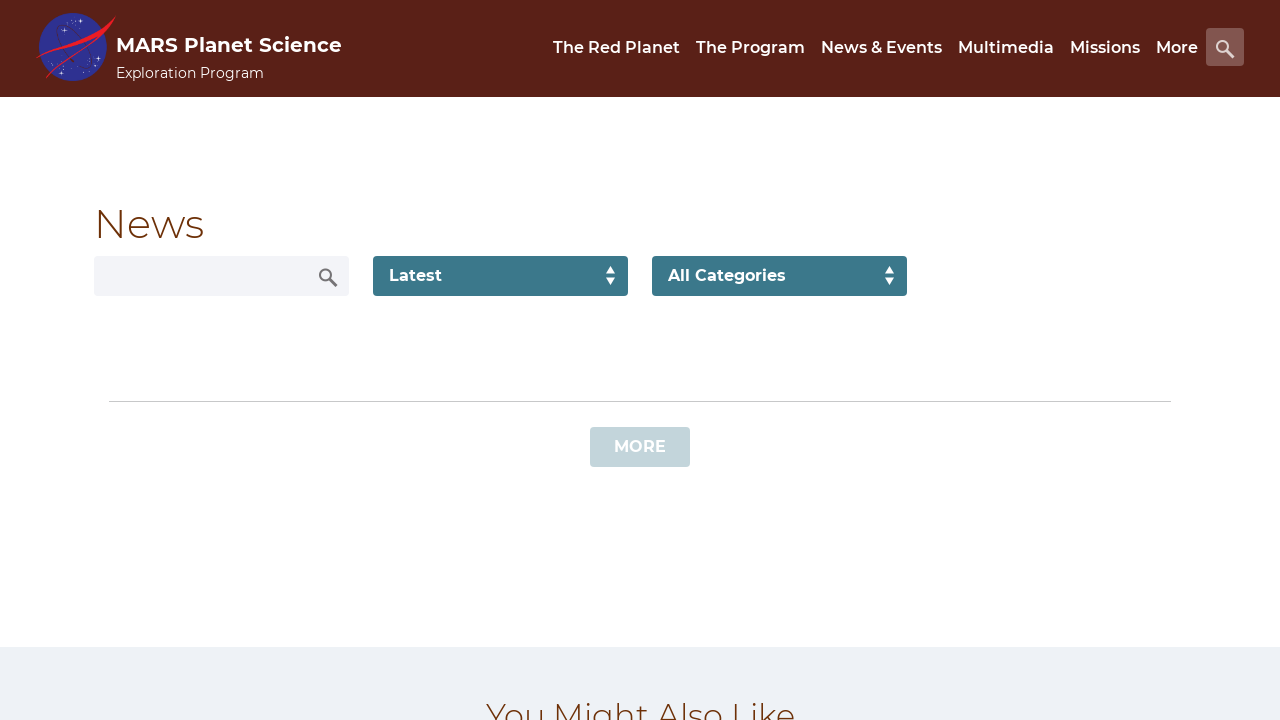

News content container loaded
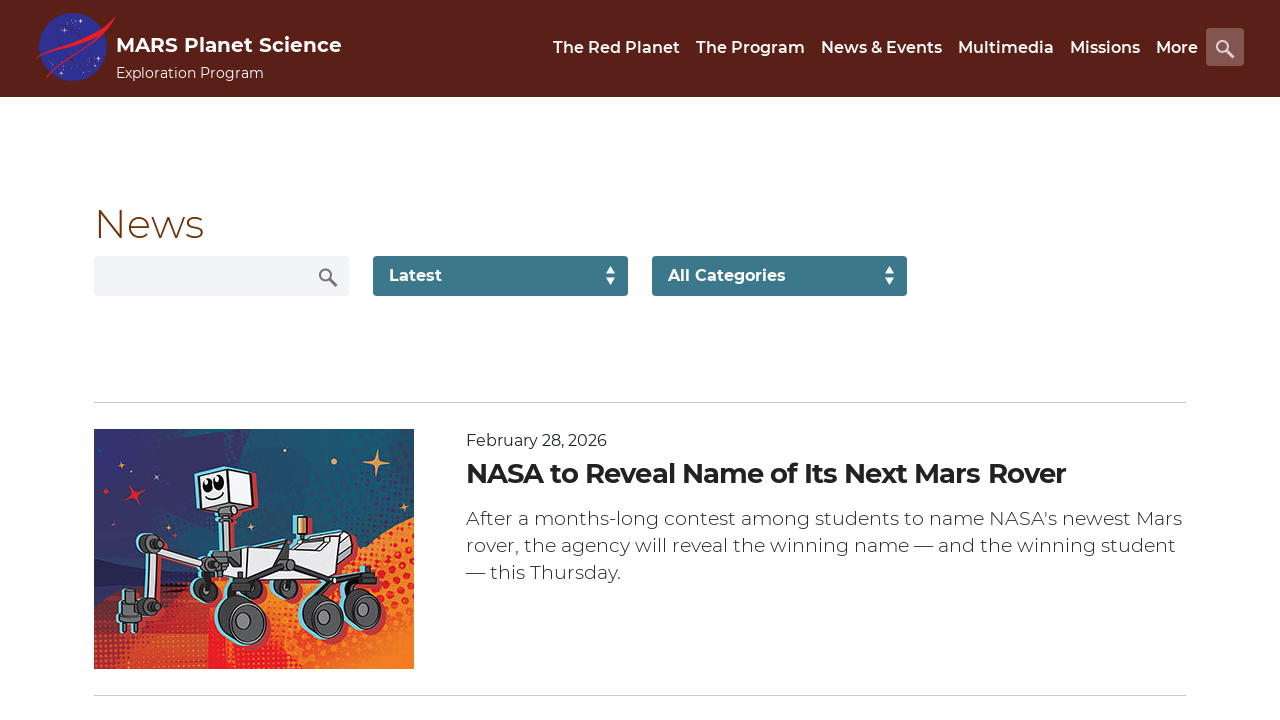

News title element is visible
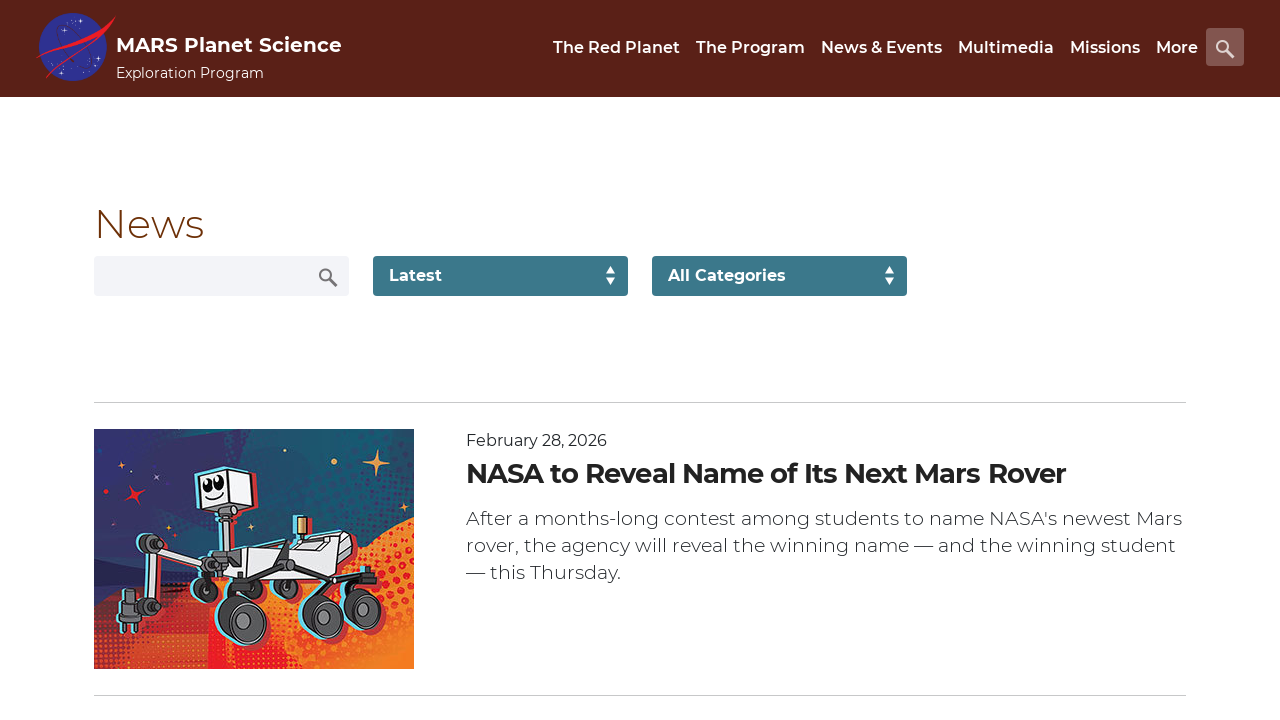

Article teaser body element is visible
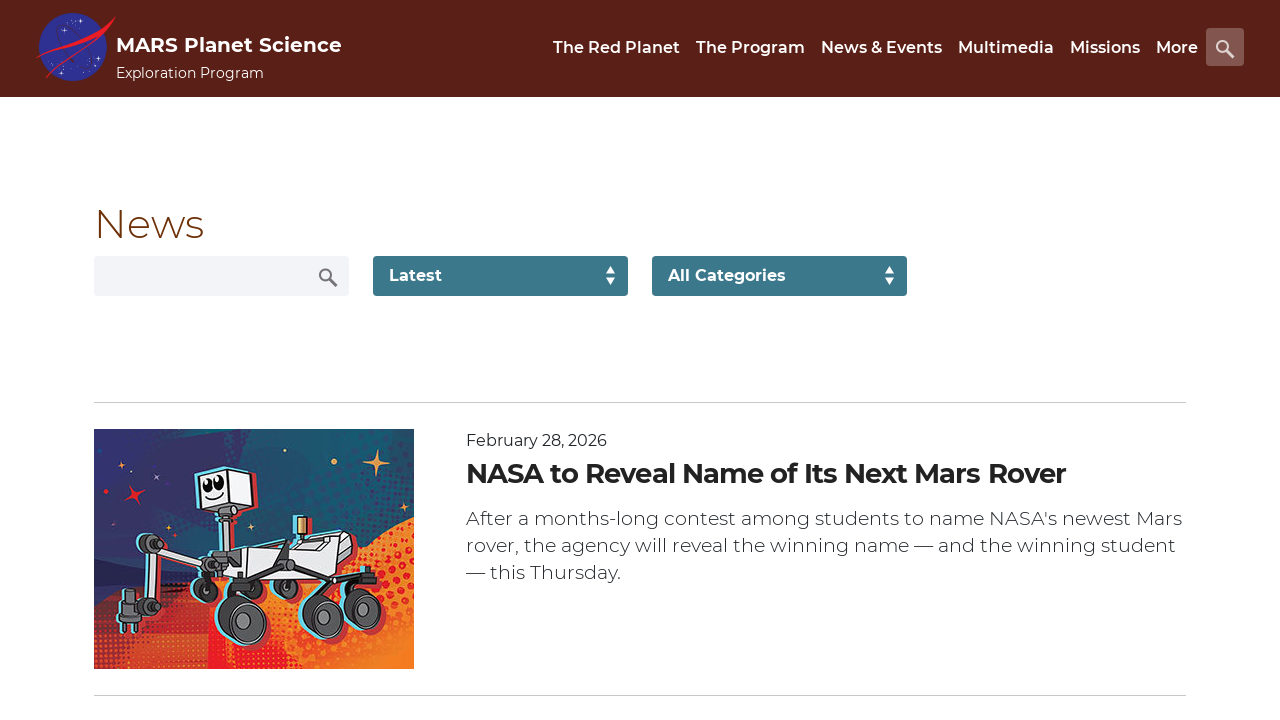

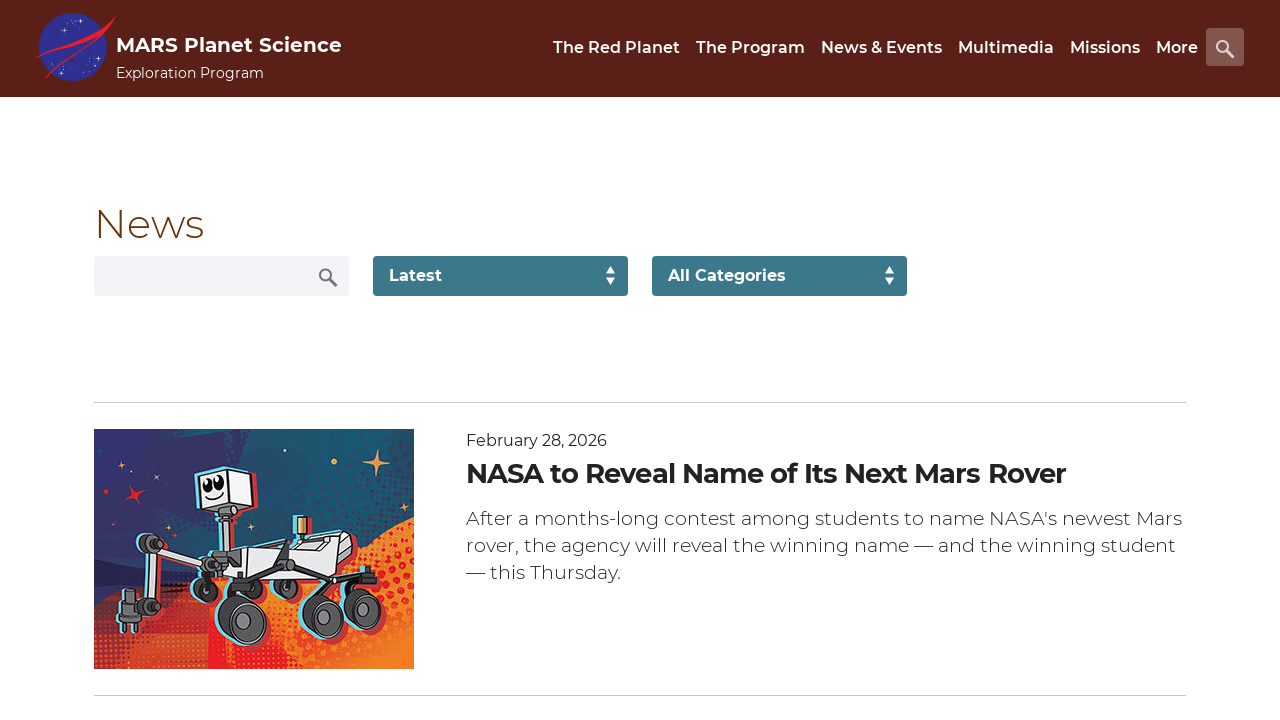